Tests drag and drop functionality by dragging an element with id 'mongo' to a drop area target

Starting URL: https://demo.automationtesting.in/Static.html

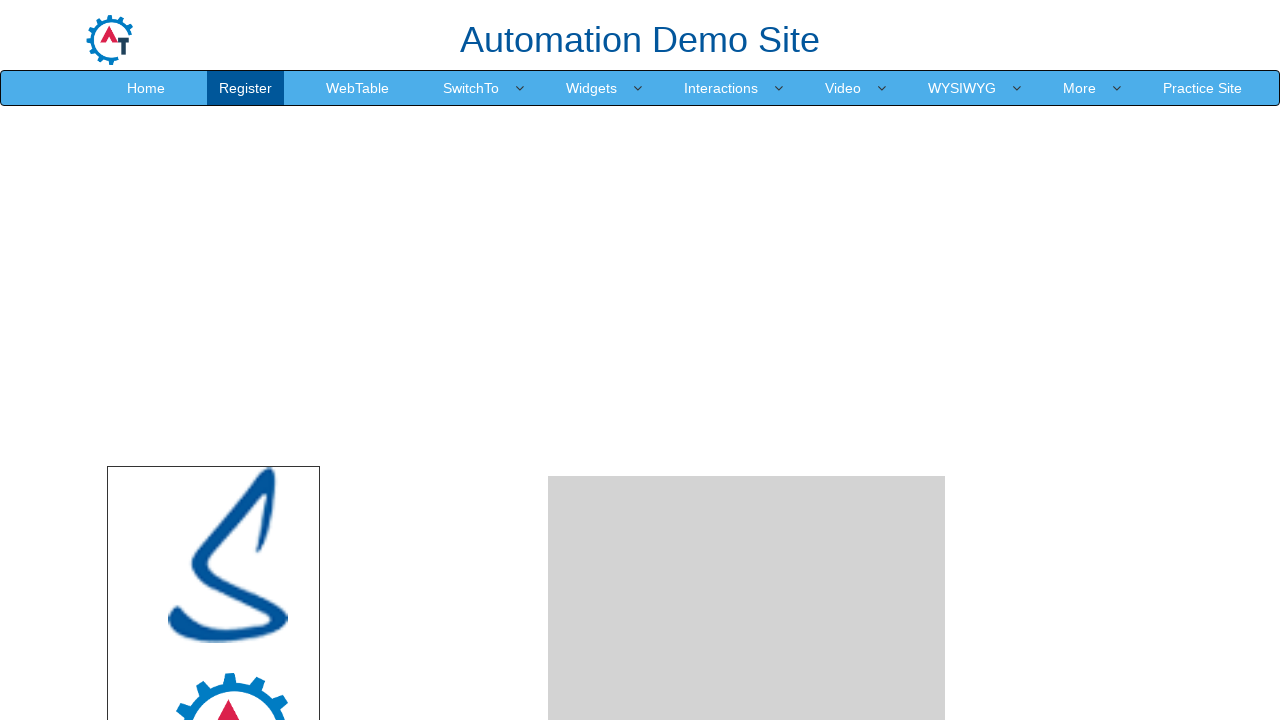

Waited for draggable element with id 'mongo' to be visible
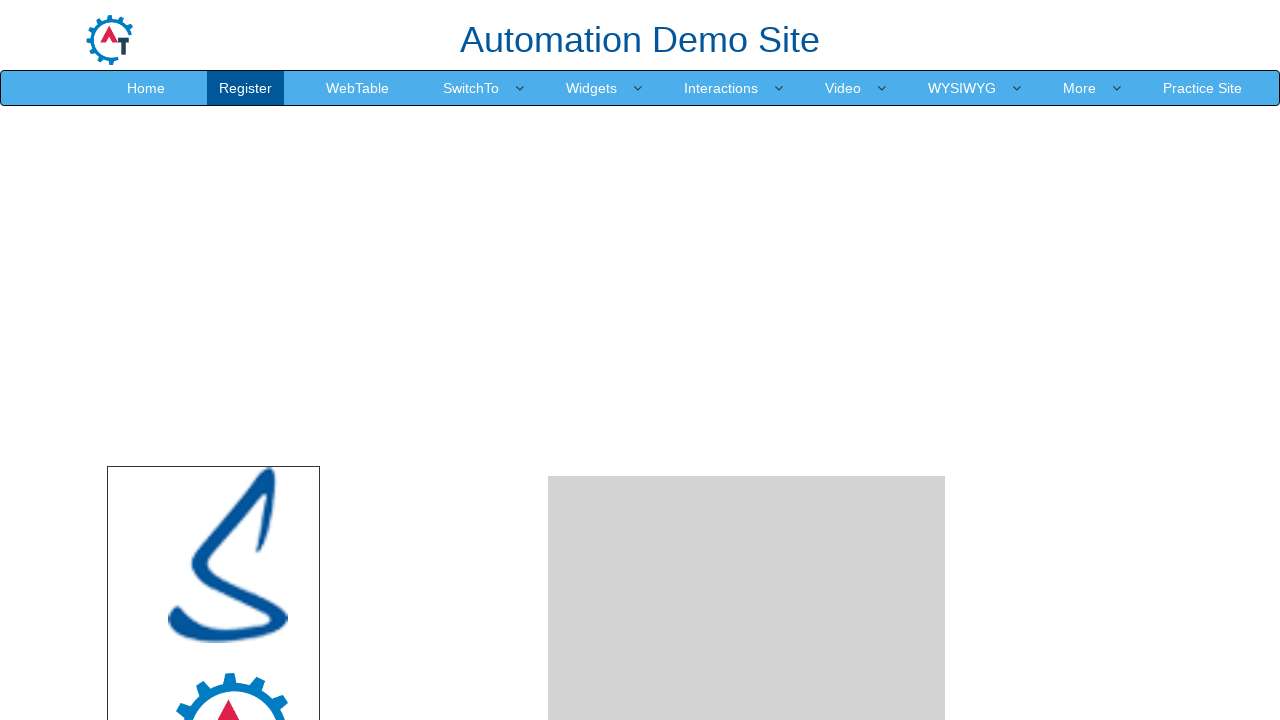

Located source element with id 'mongo'
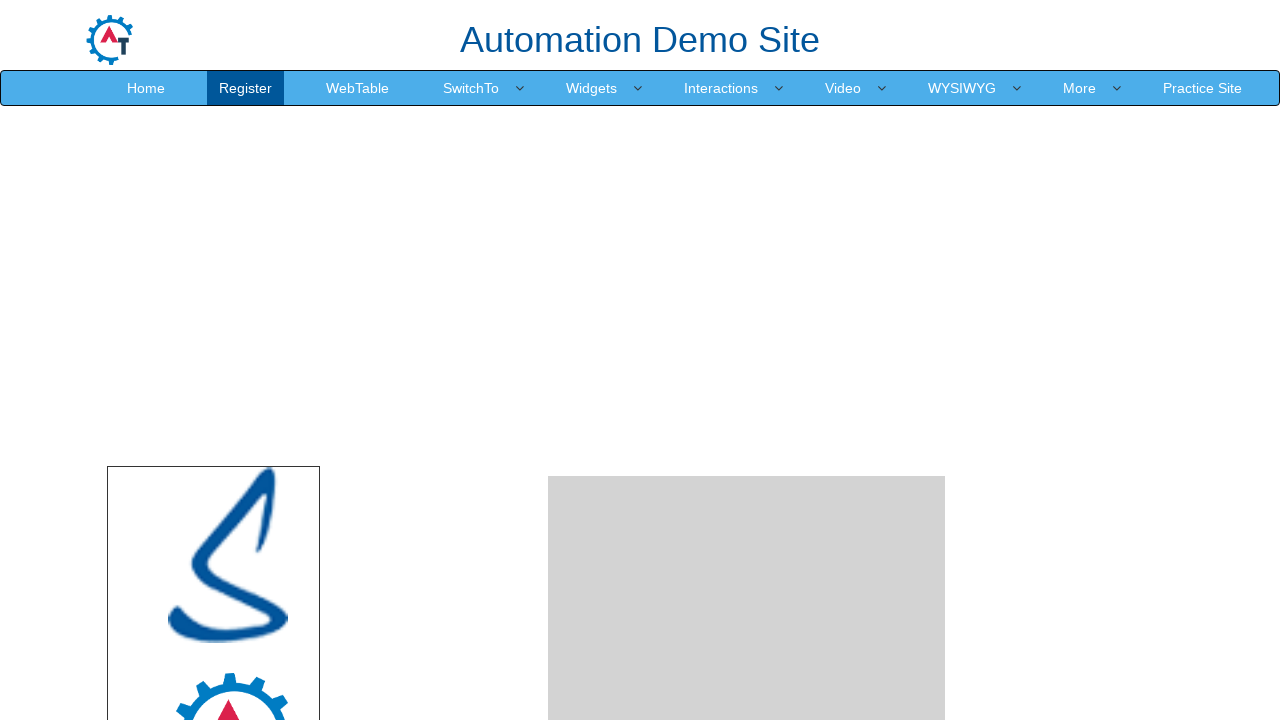

Located target drop area element with id 'droparea'
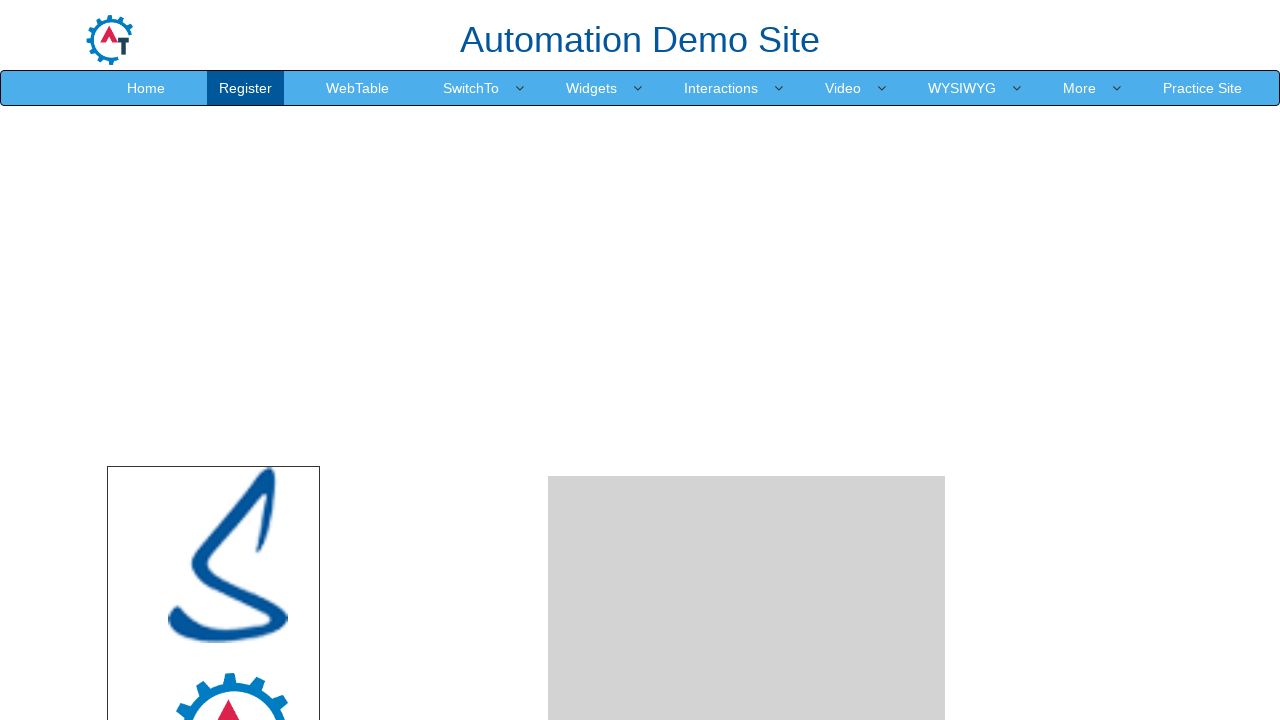

Dragged 'mongo' element to 'droparea' target at (747, 481)
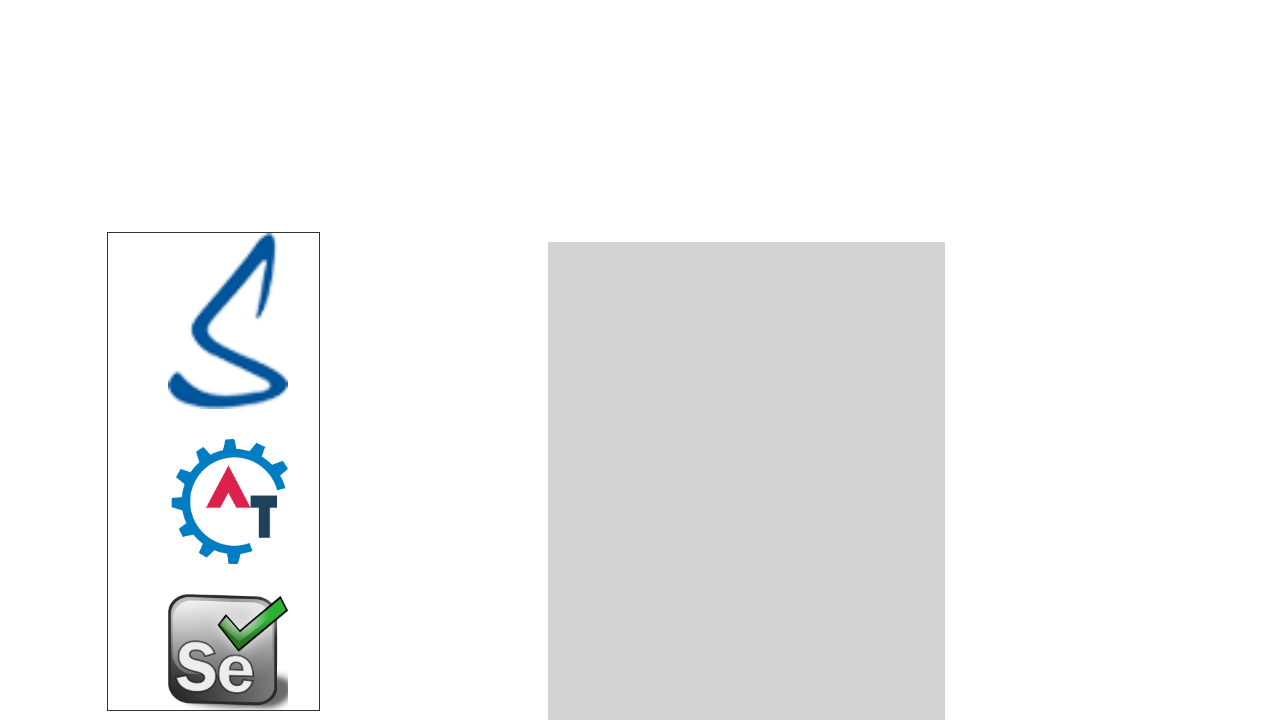

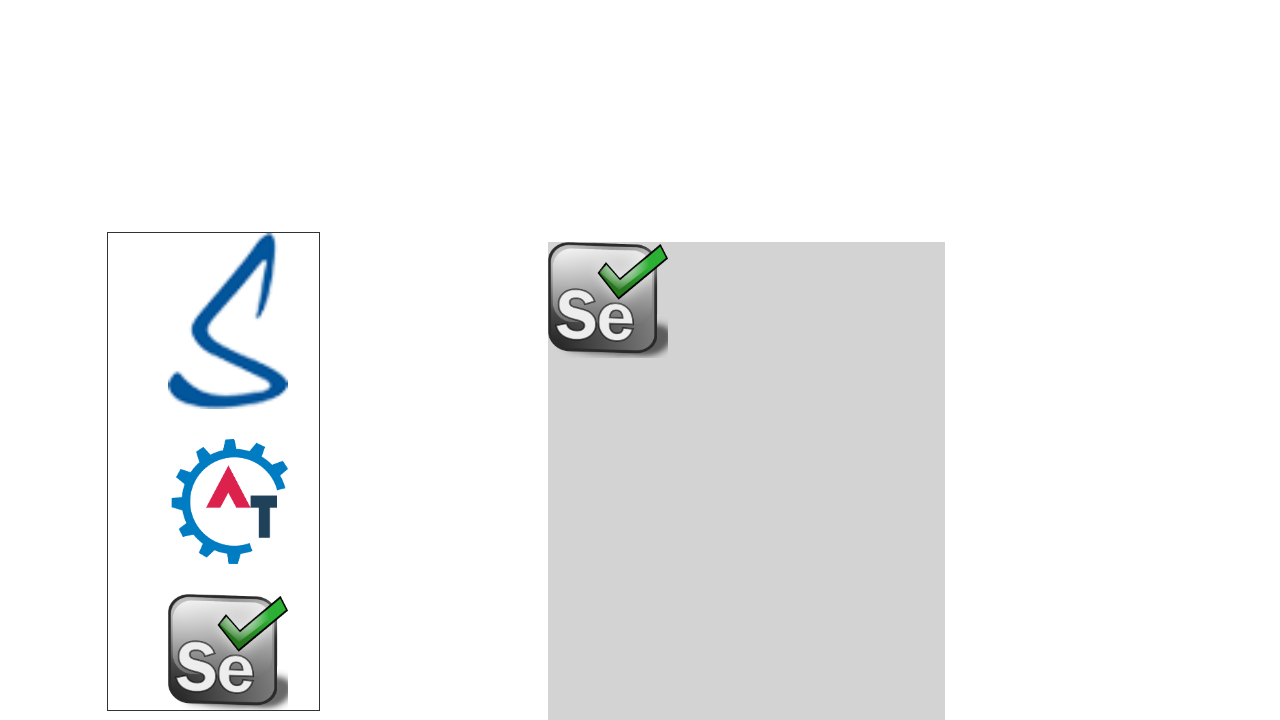